Tests drag and drop functionality by dragging column A to column B and verifying the columns swap positions

Starting URL: https://the-internet.herokuapp.com/drag_and_drop

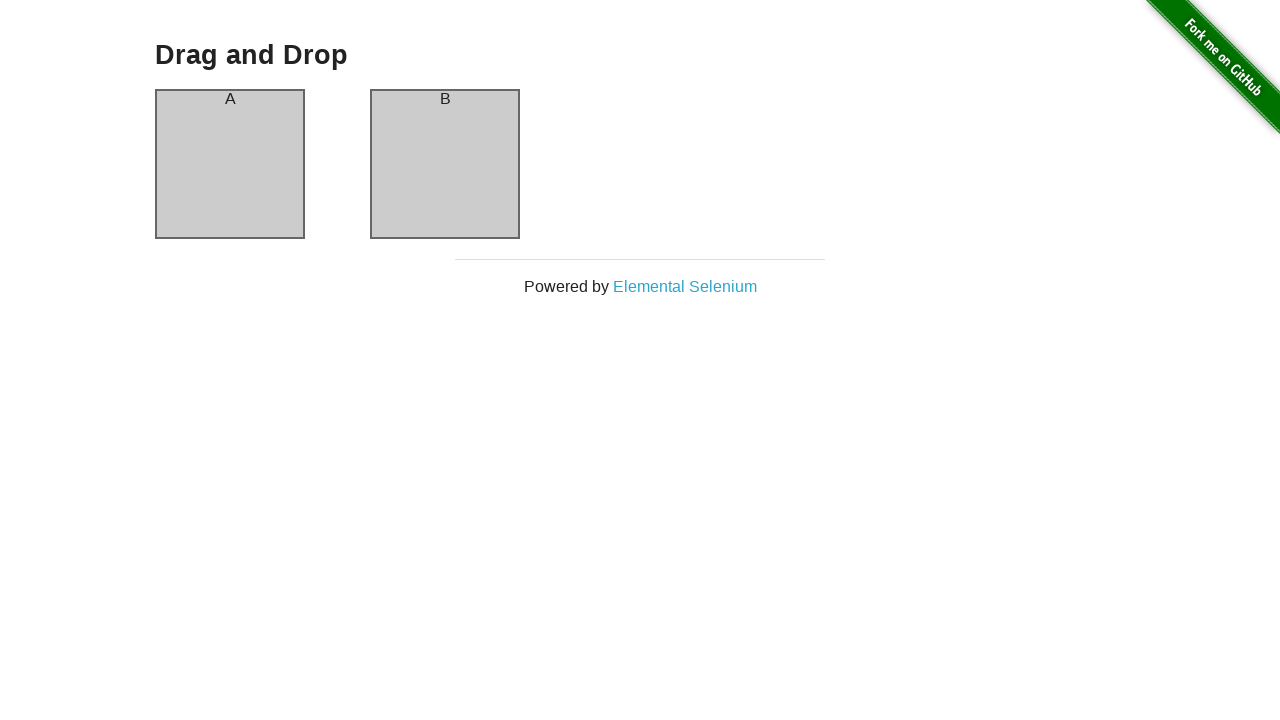

Located column A element for drag and drop
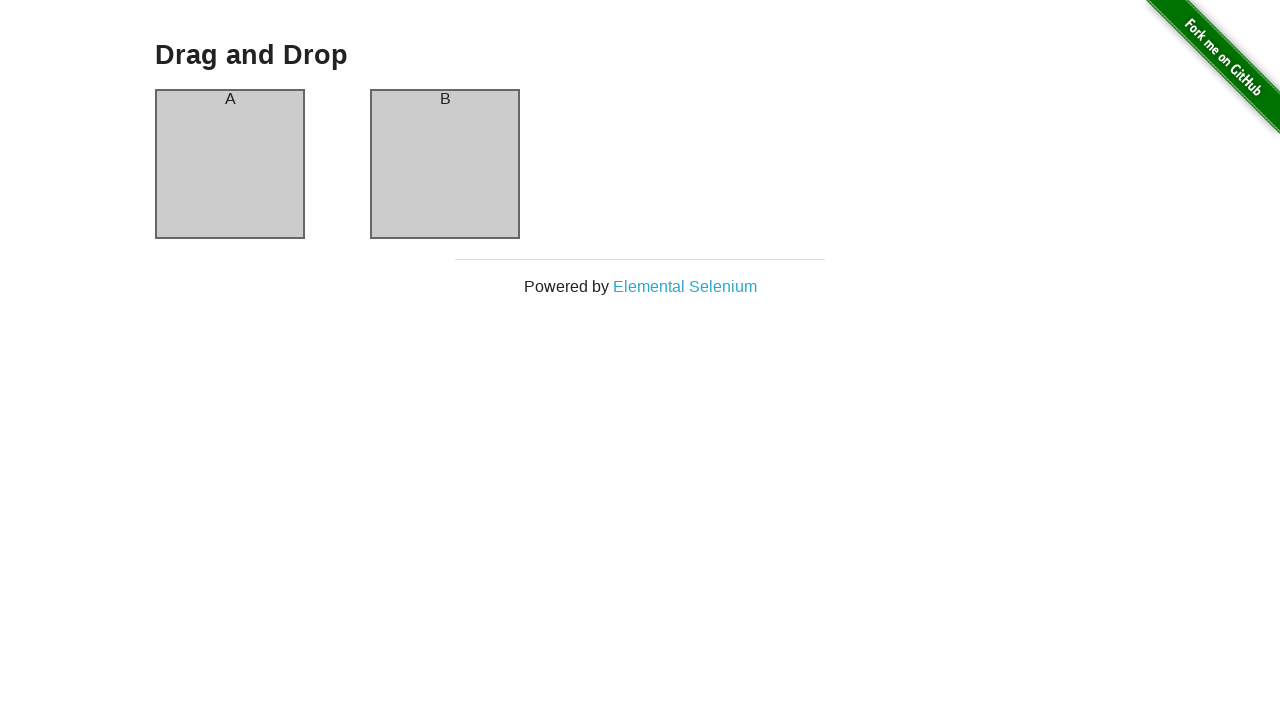

Located column B element as drag and drop destination
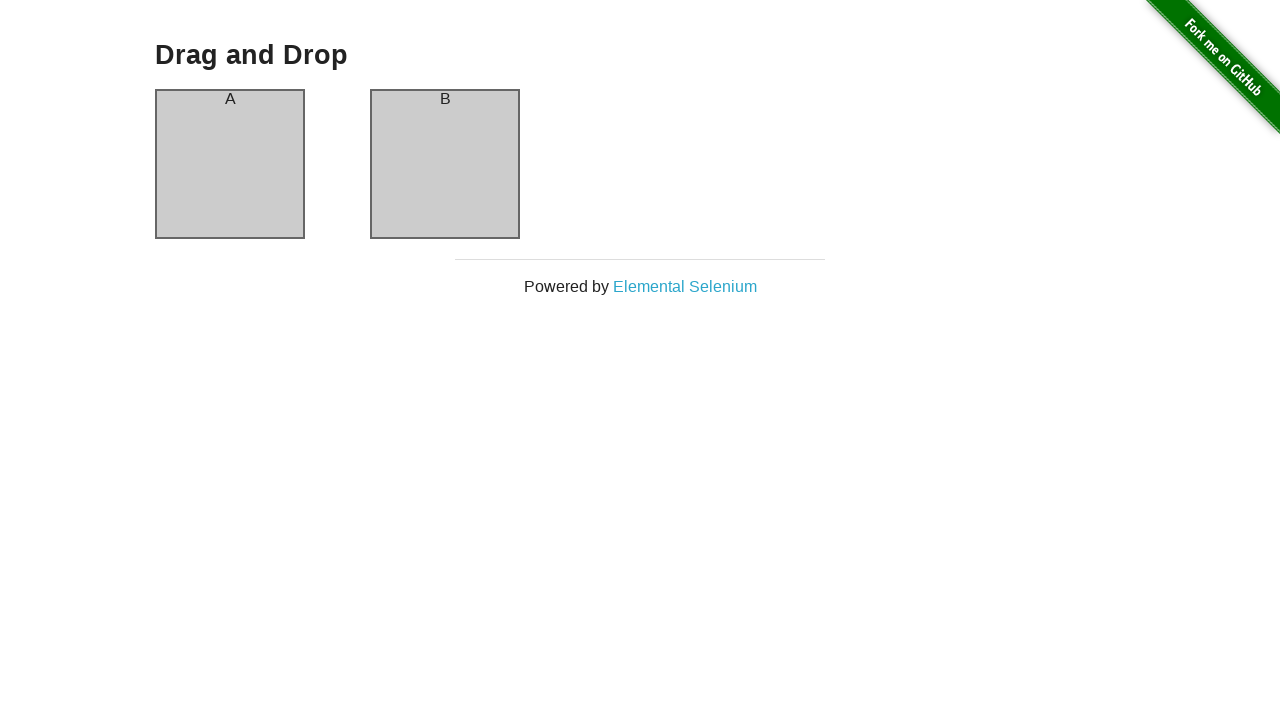

Dragged column A to column B at (445, 164)
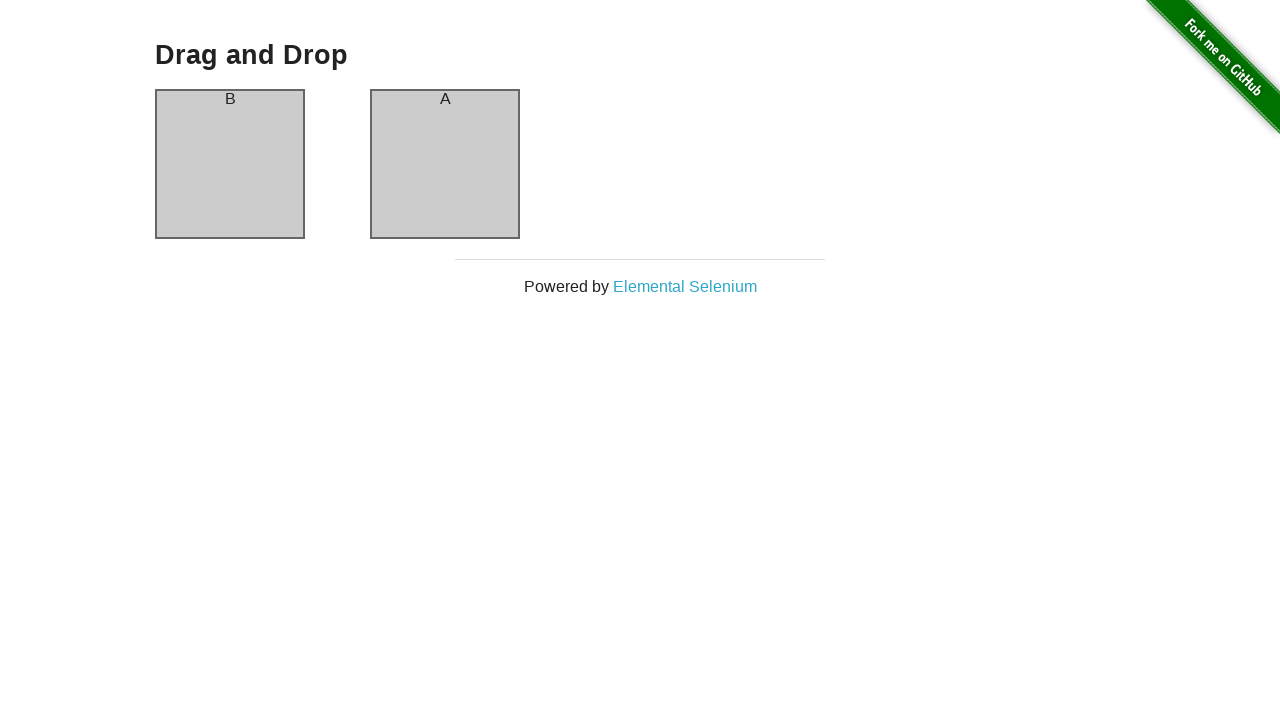

Located column A header to verify the swap
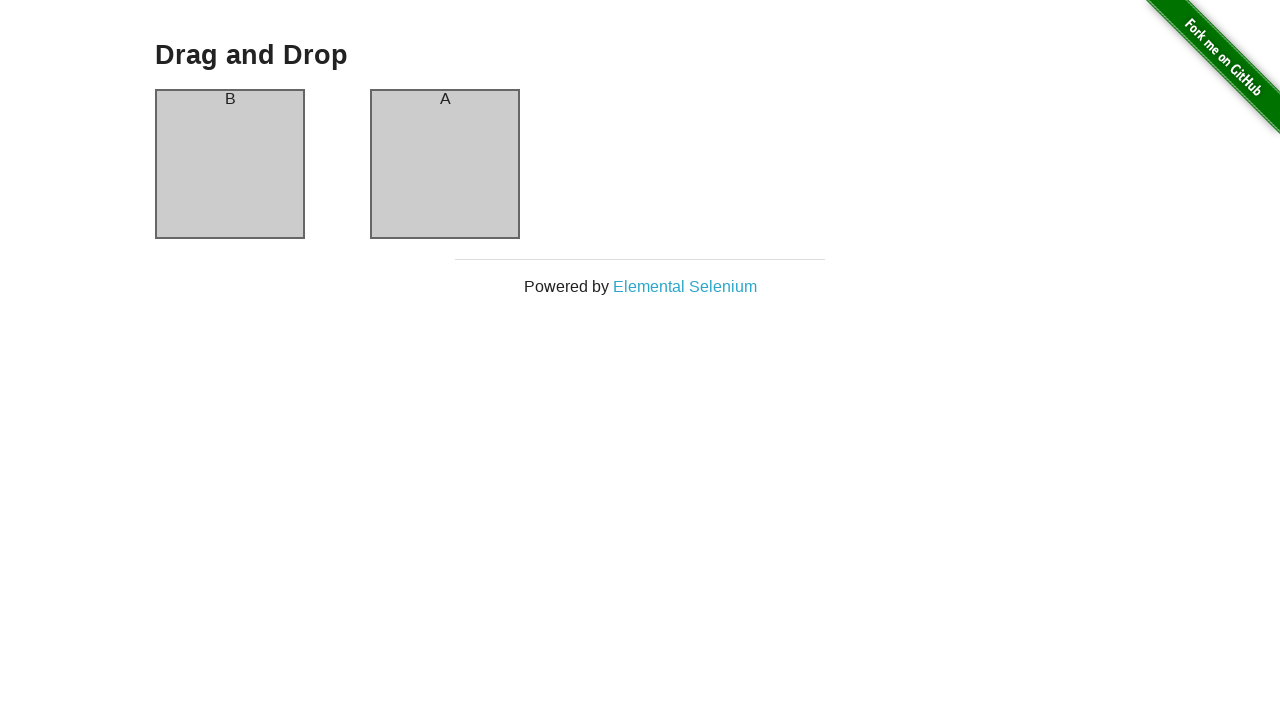

Verified column A header now displays 'B' after drag and drop
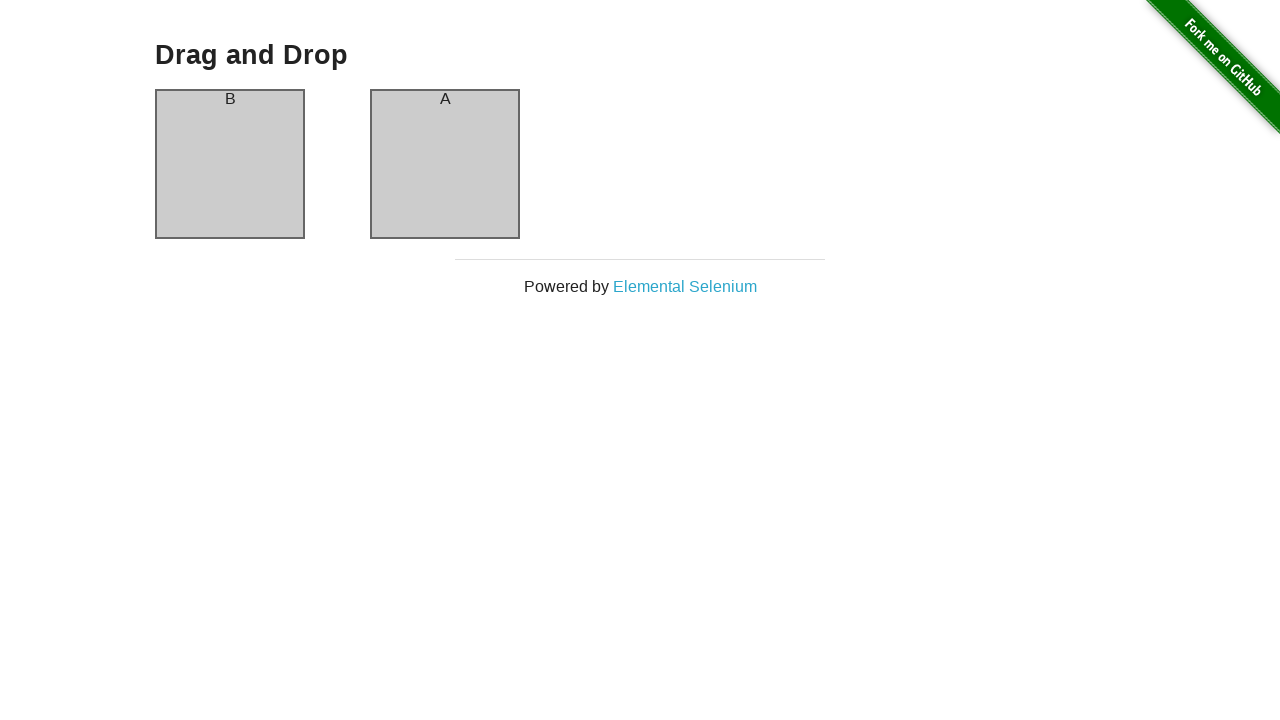

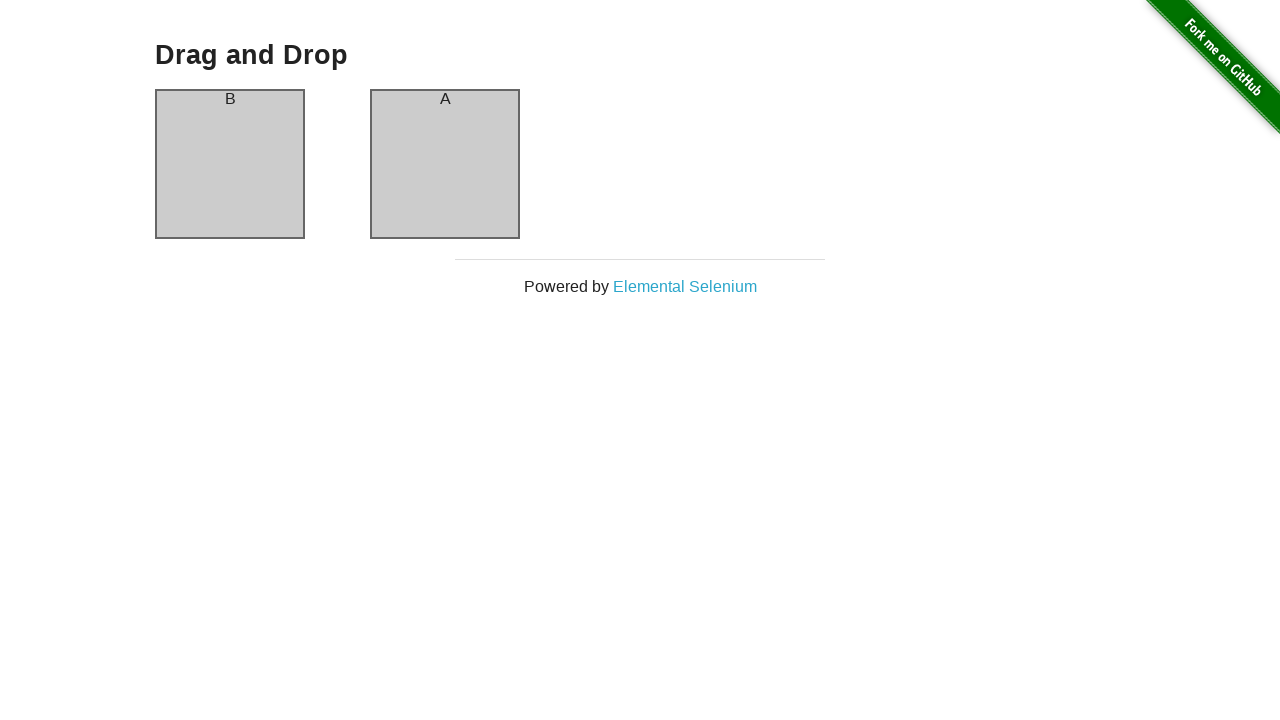